Navigates to the Time and Date world clock page and verifies the presence of the city name in the first row of the world clock table.

Starting URL: https://www.timeanddate.com/worldclock/

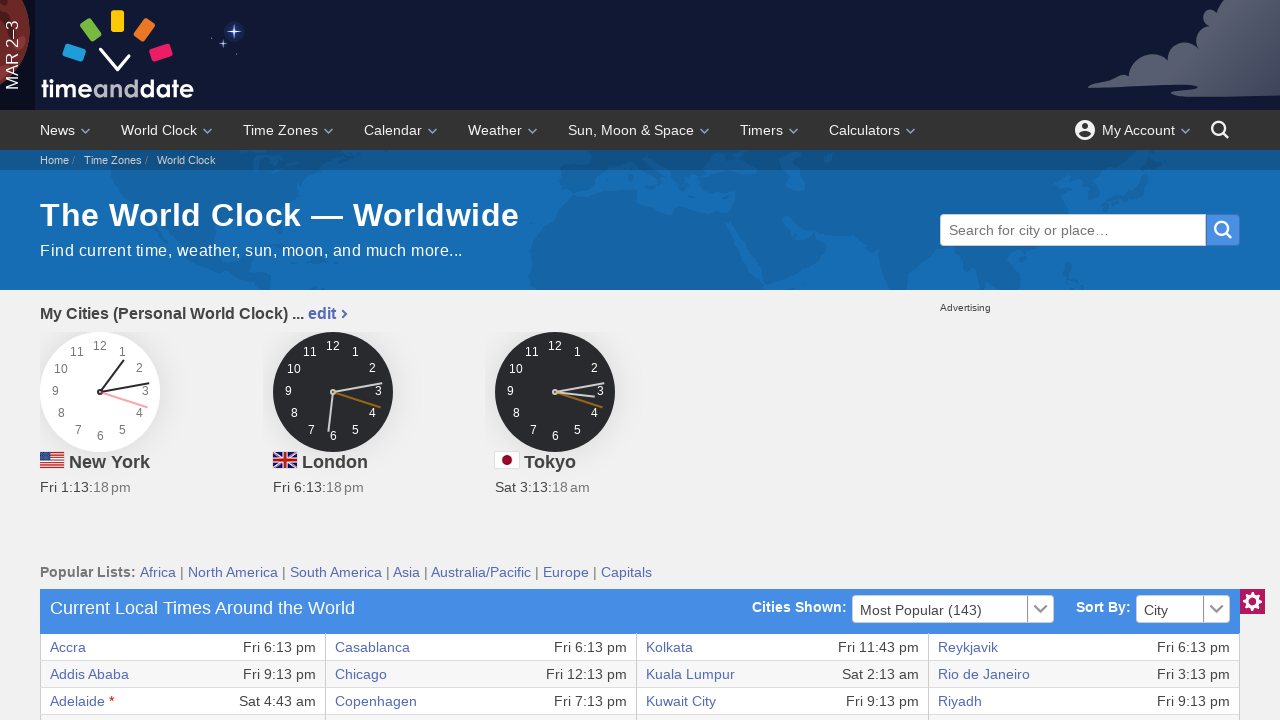

Waited for world clock table first cell to load using XPath selector
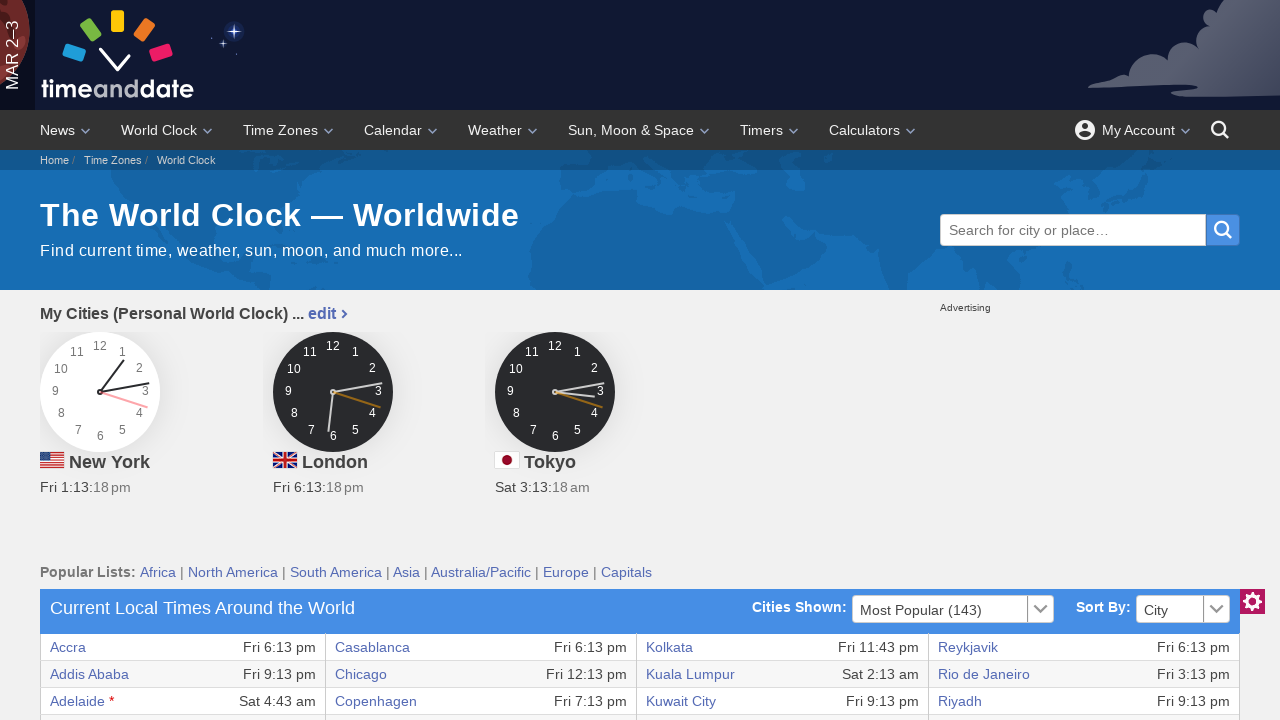

Waited for world clock table first cell to load using CSS selector
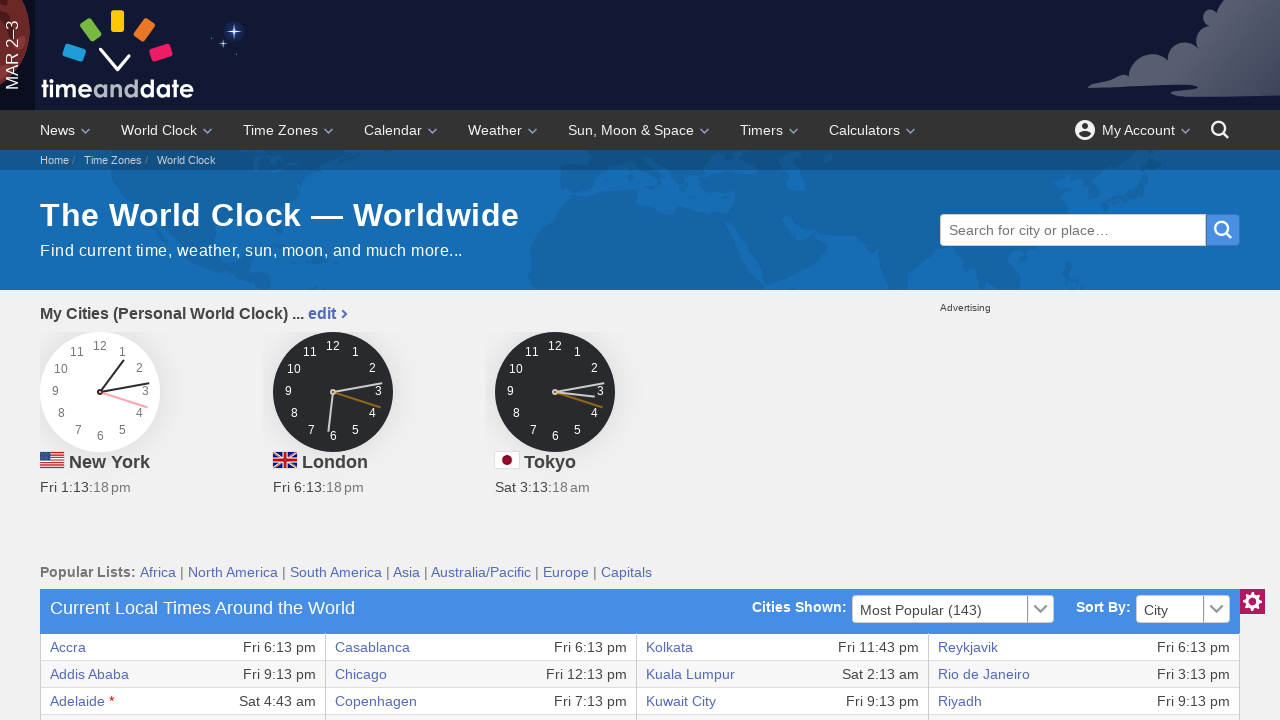

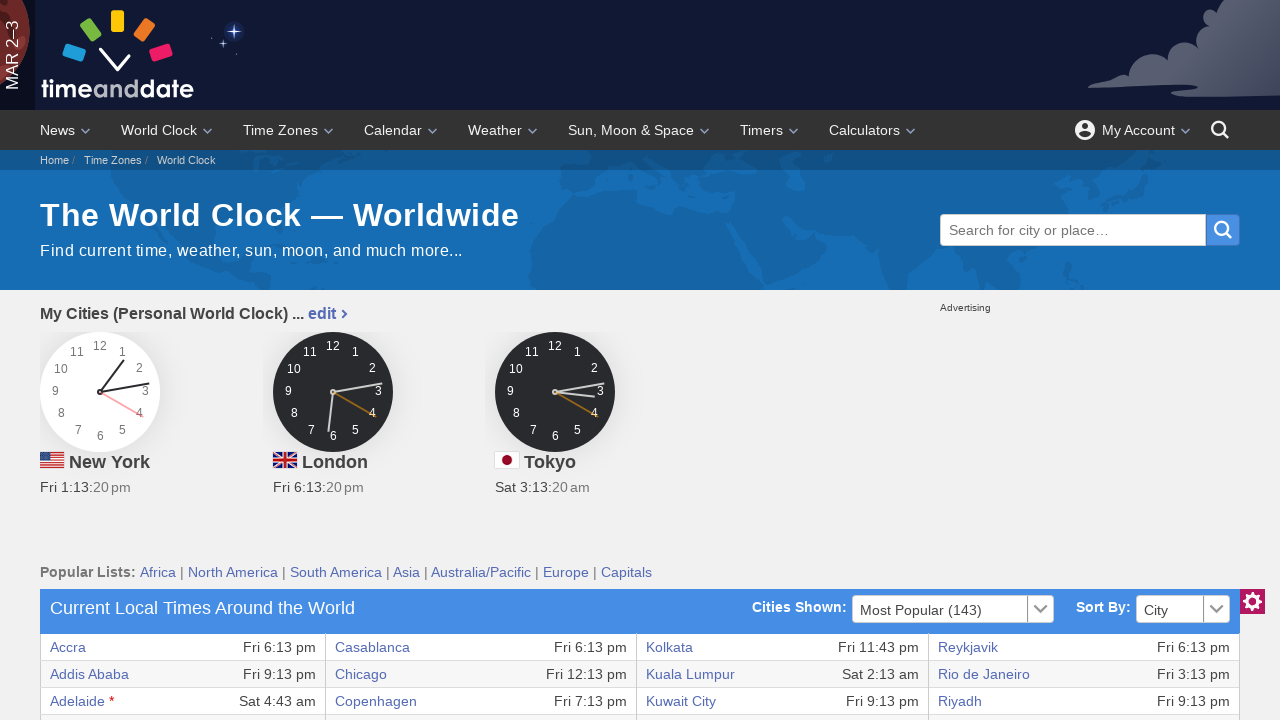